Tests confirm dialog alert functionality by triggering an alert, reading its message, and dismissing it

Starting URL: https://www.leafground.com/alert.xhtml

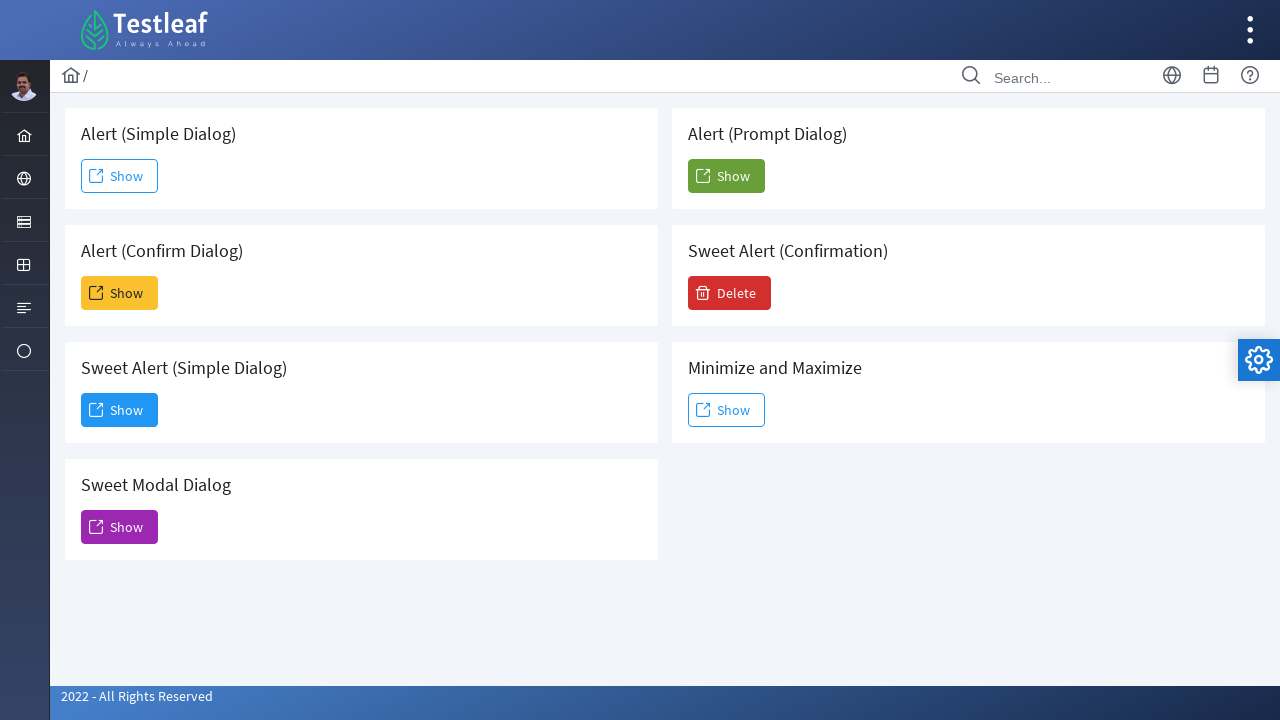

Clicked show button to trigger confirm alert at (96, 293) on xpath=//h5[contains(text(),' Alert (Confirm Dialog)')]/following::span
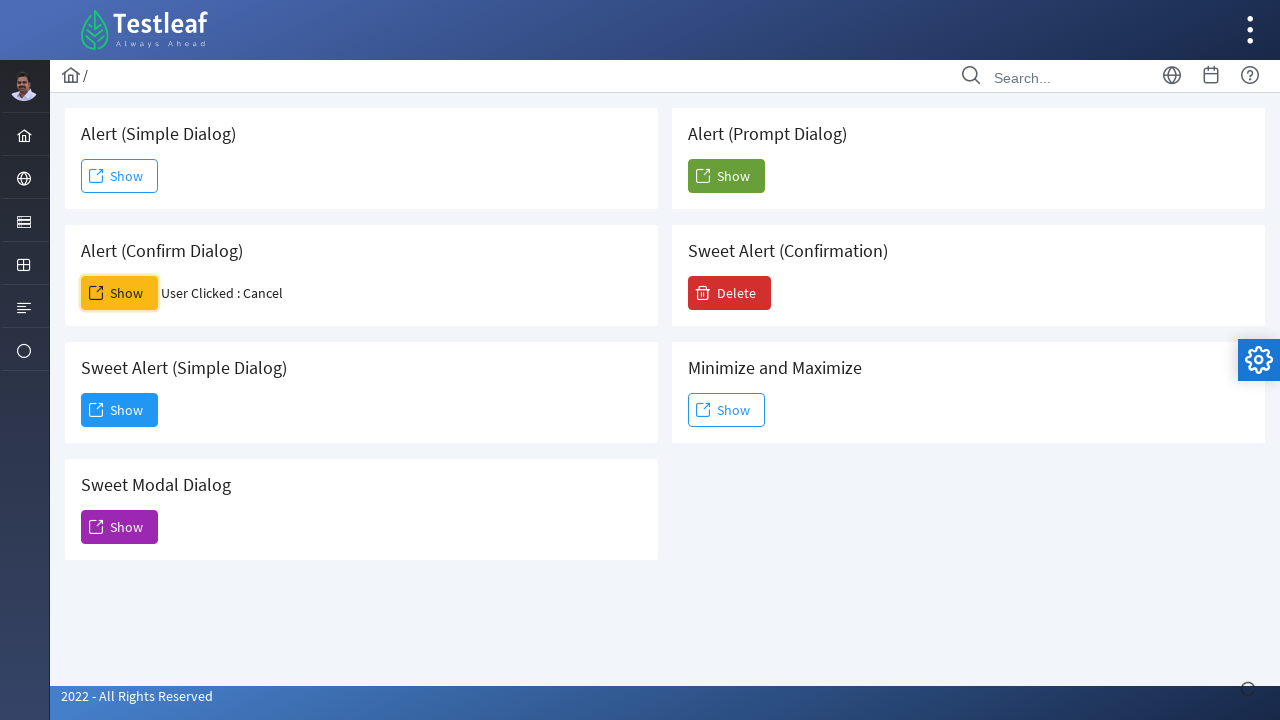

Set up dialog handler to dismiss confirm dialog
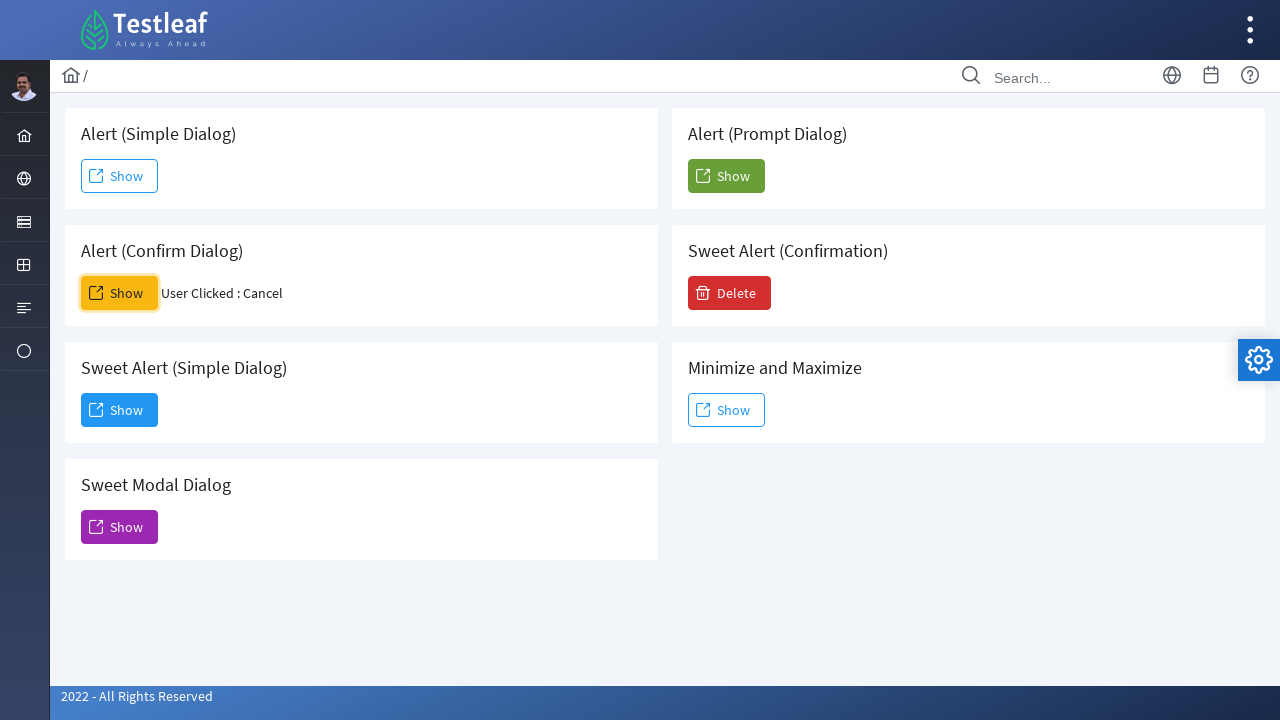

Clicked show button to trigger confirm alert again at (96, 293) on xpath=//h5[contains(text(),' Alert (Confirm Dialog)')]/following::span
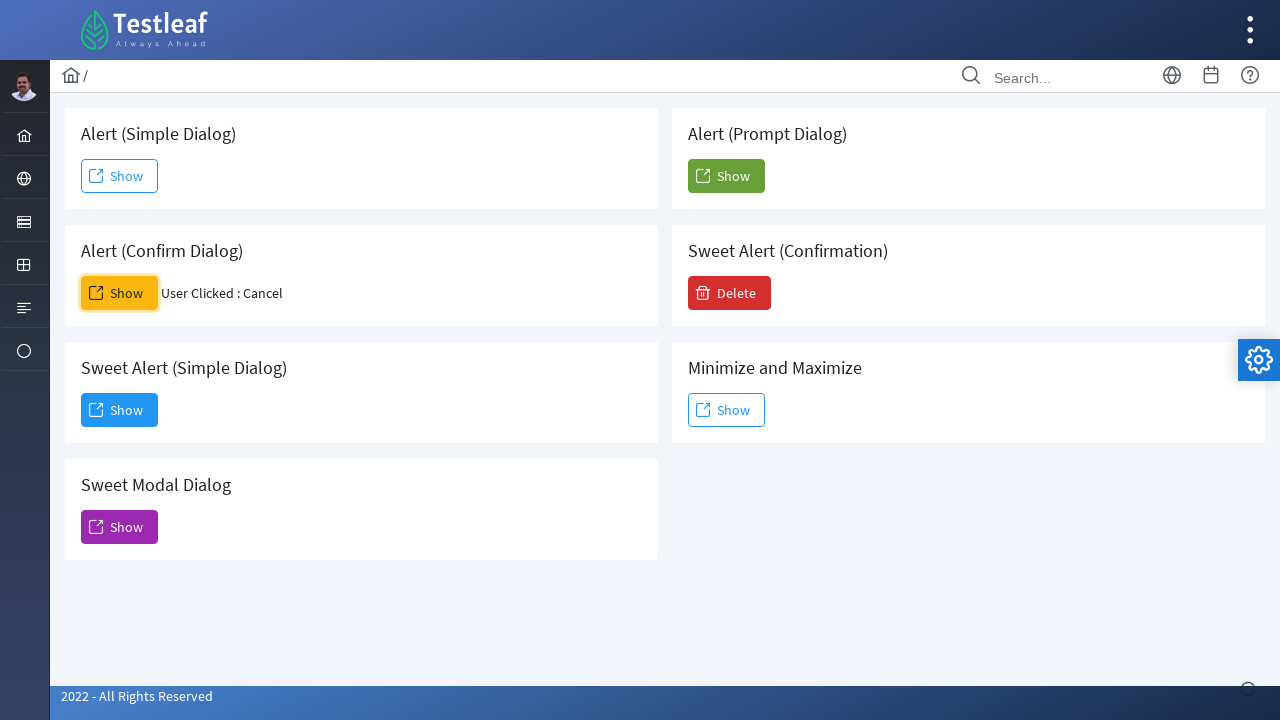

Result element became visible after dismissing dialog
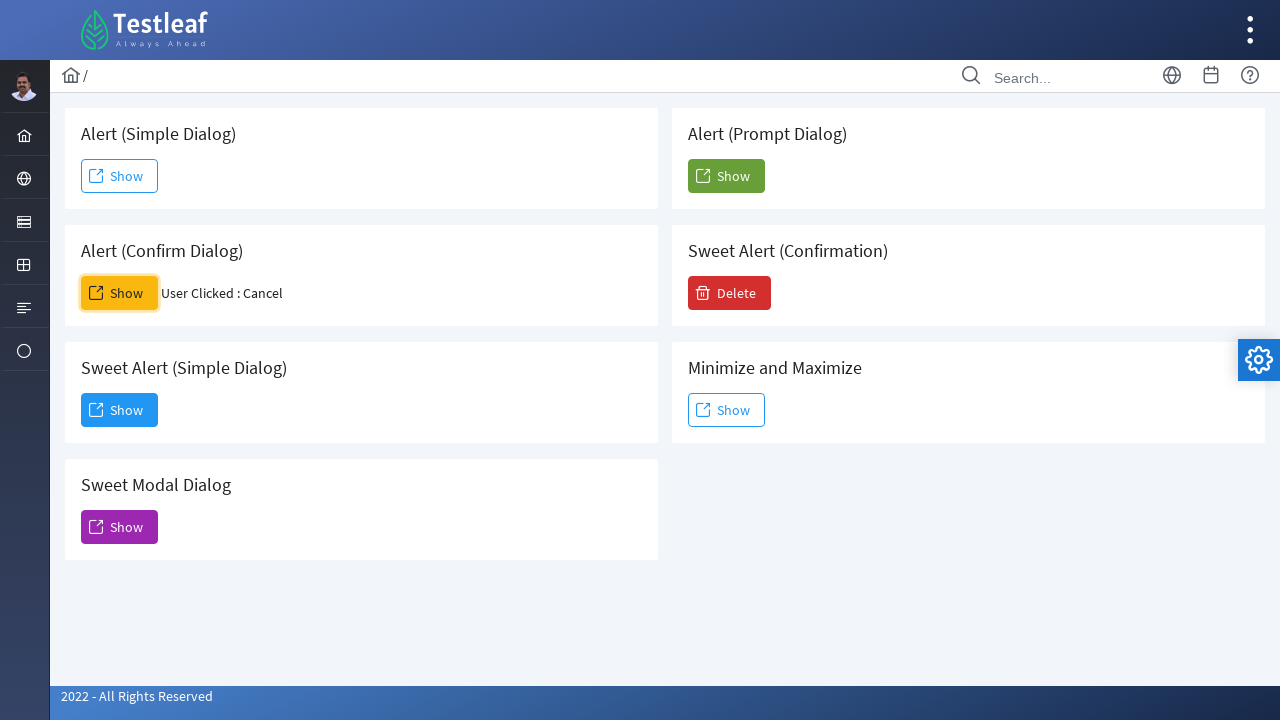

Retrieved result text: User Clicked : Cancel
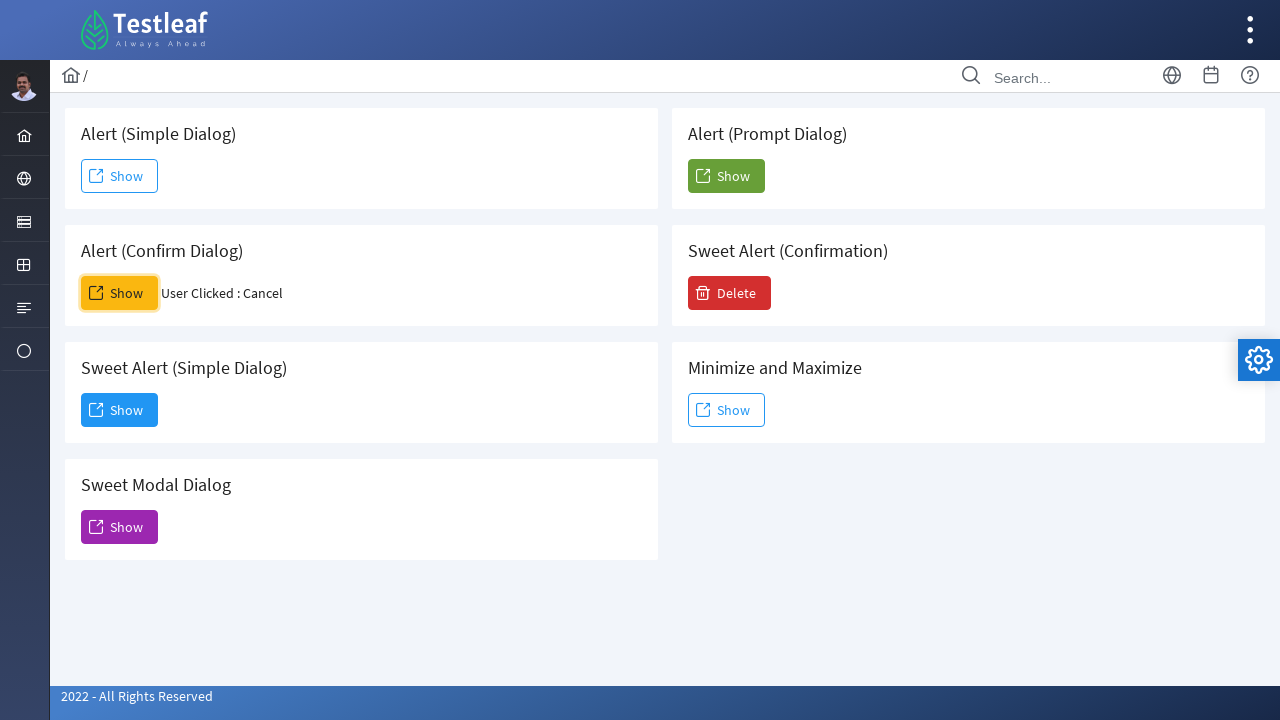

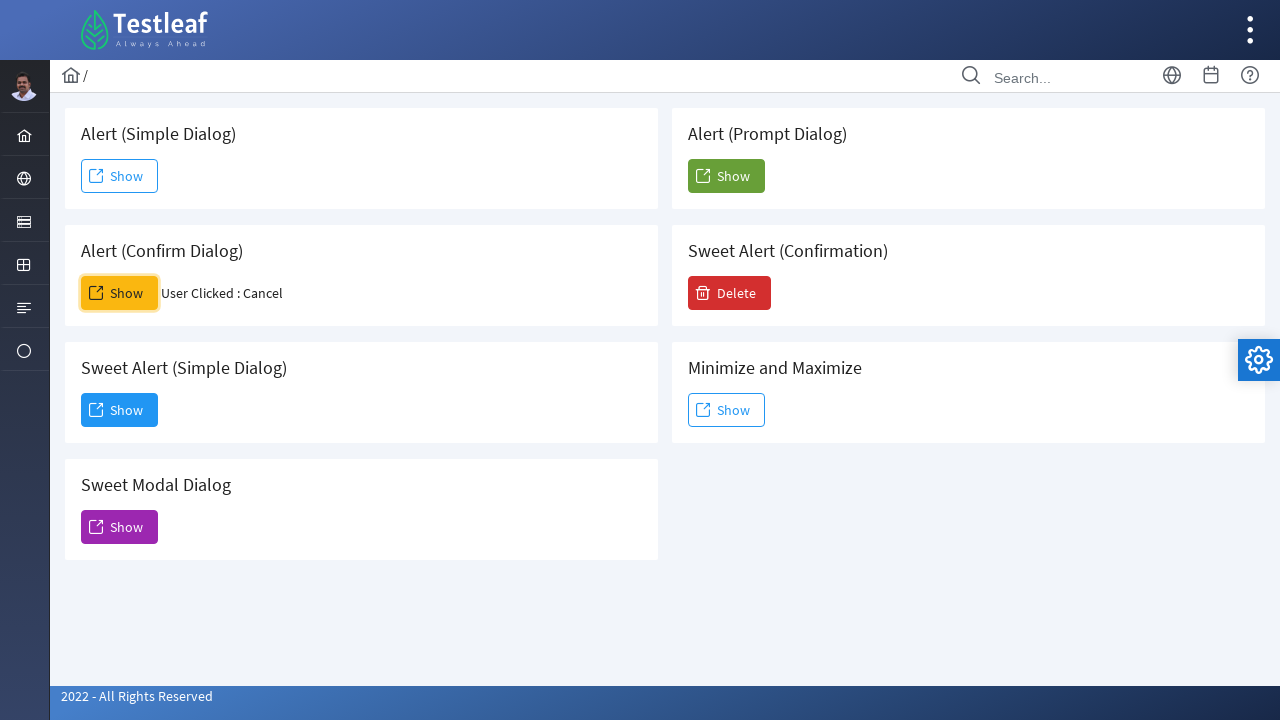